Tests toggling visibility of a div element on W3Schools by clicking a toggle button and checking display status

Starting URL: https://www.w3schools.com/howto/howto_js_toggle_hide_show.asp

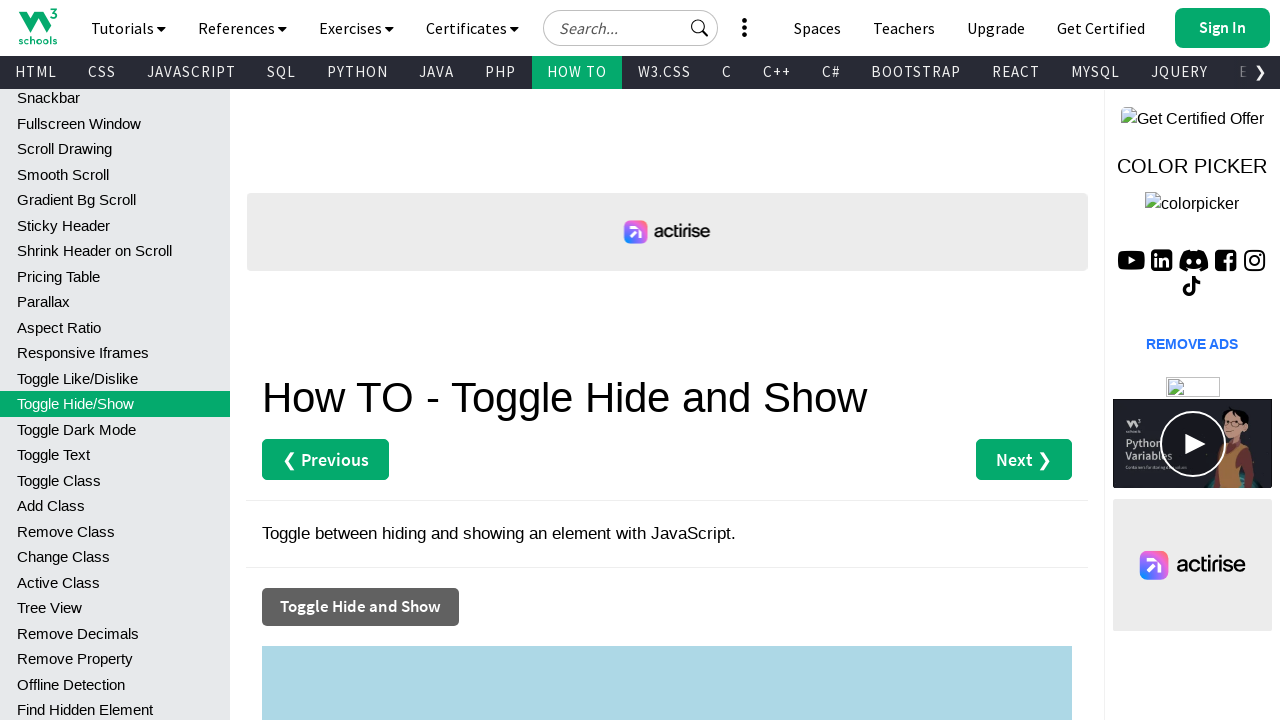

Checked initial visibility of myDIV element
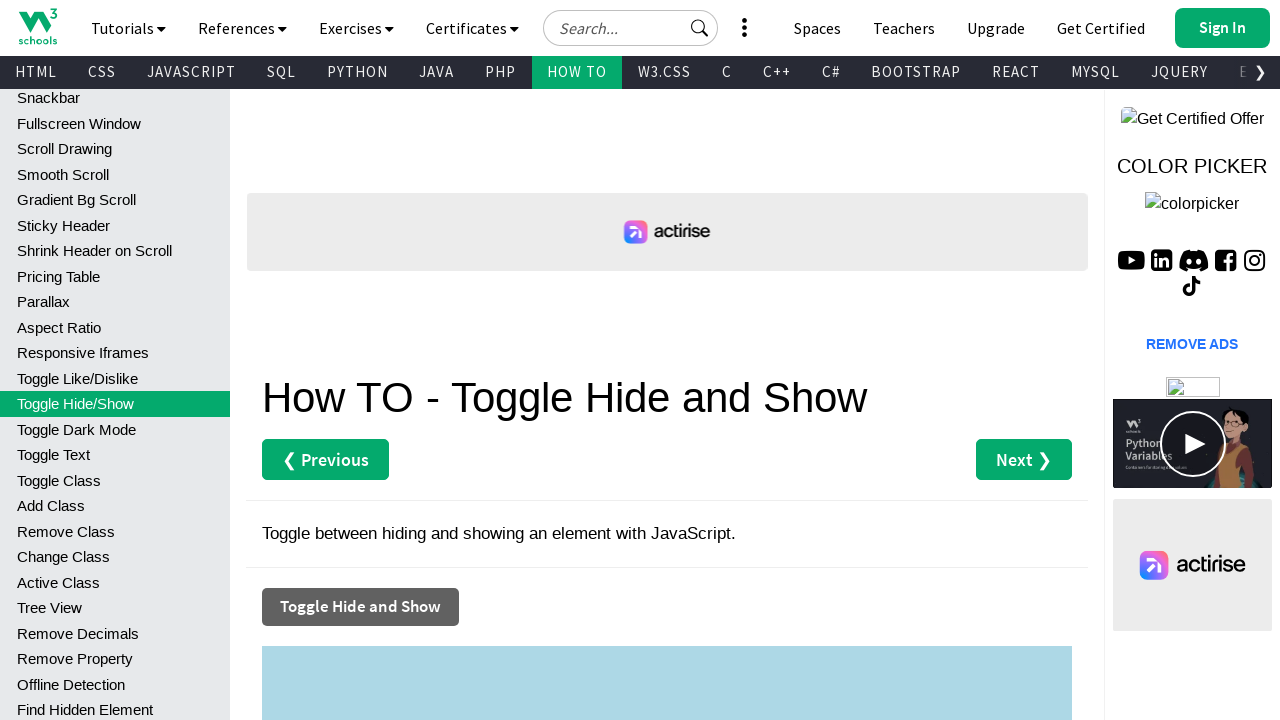

Clicked toggle button to change element visibility at (360, 607) on xpath=//button[normalize-space()='Toggle Hide and Show']
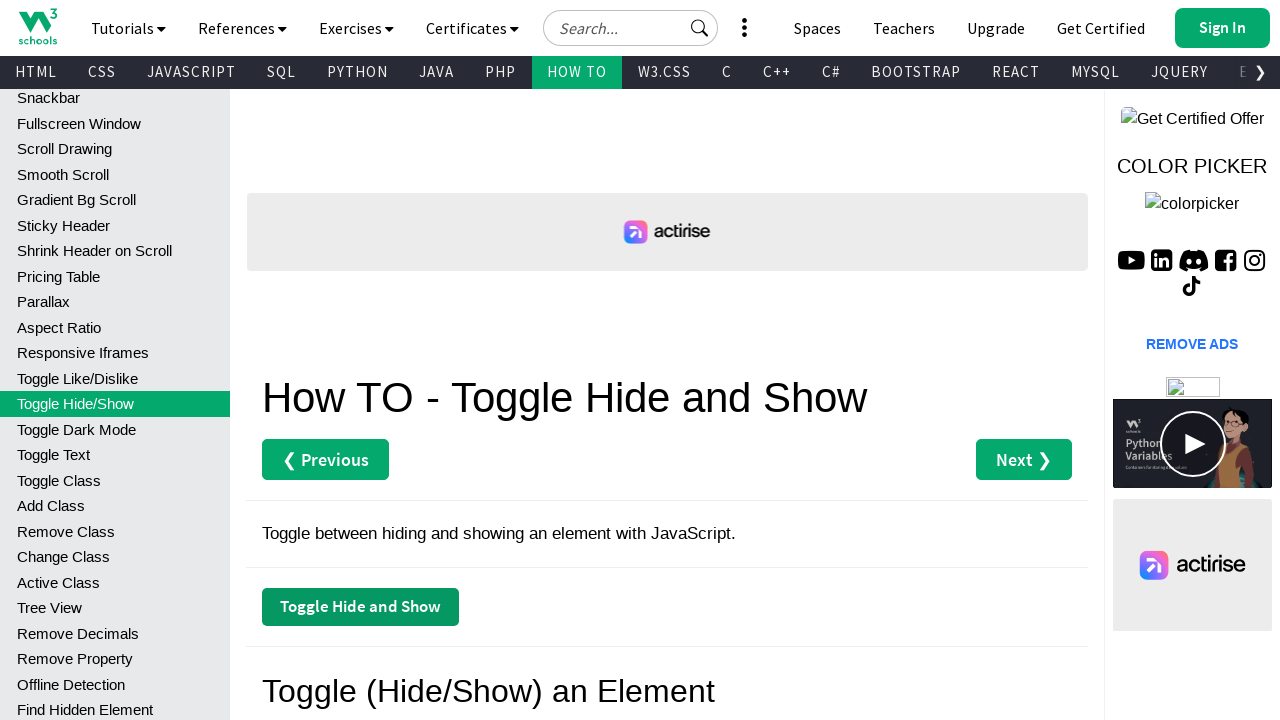

Checked final visibility of myDIV element after toggle
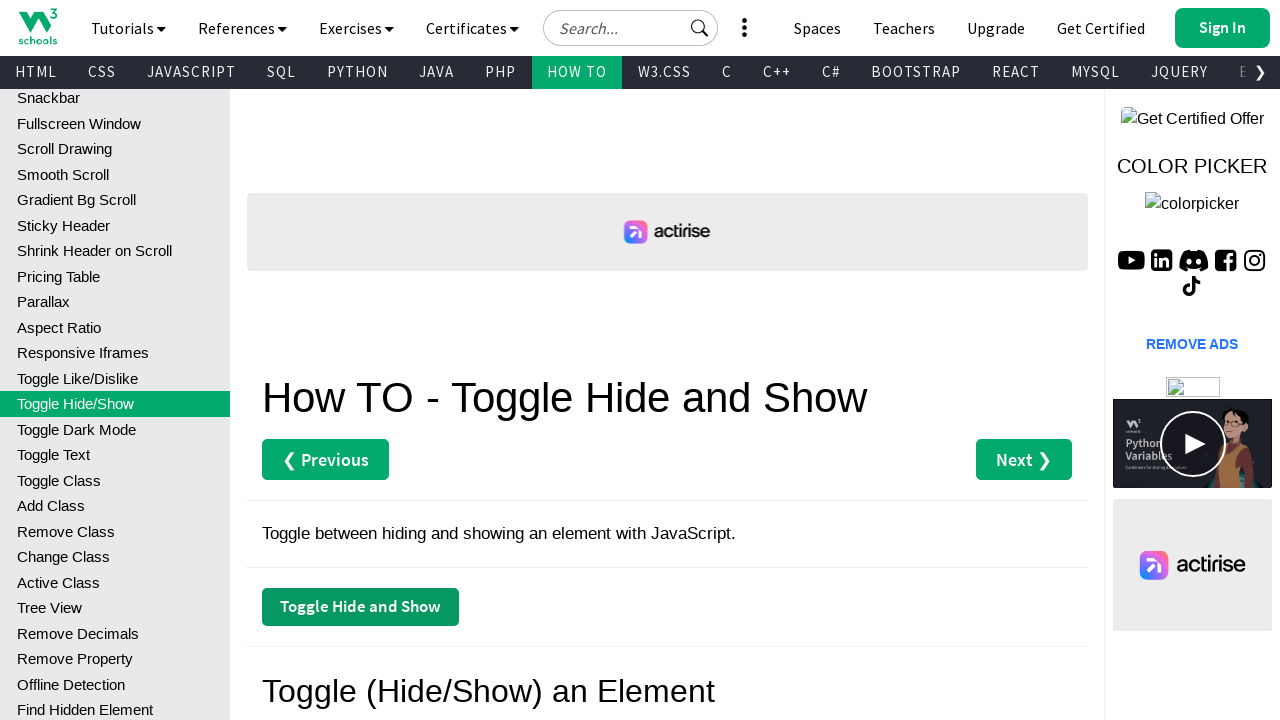

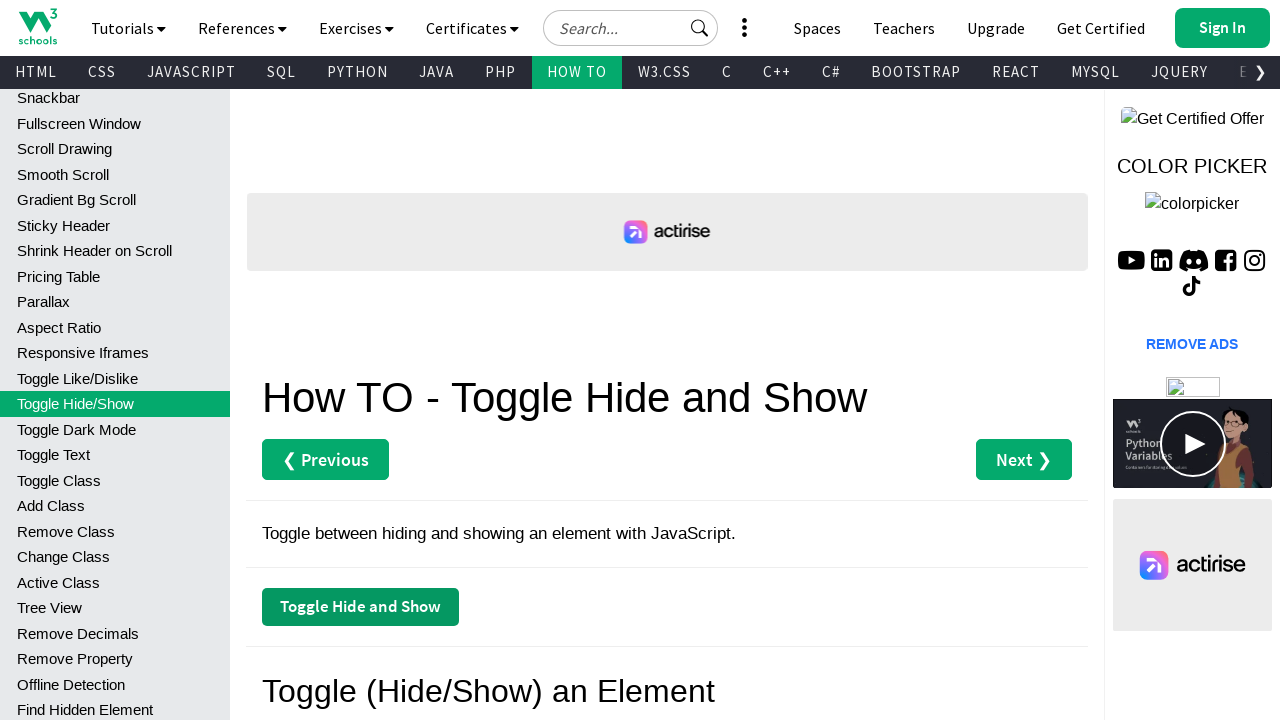